Navigates to a blog page and clicks on a link to another page, capturing the navigation flow

Starting URL: https://omayo.blogspot.com/

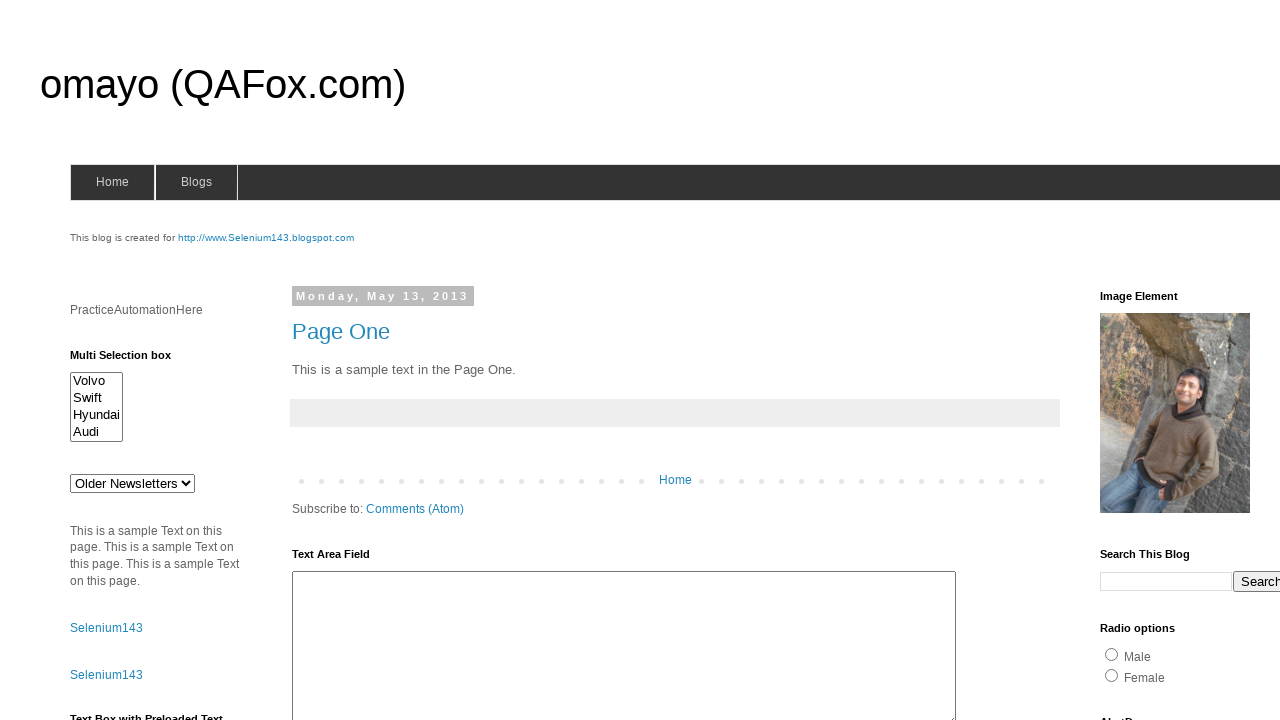

Clicked on the 'theautomatedtester' link at (1168, 361) on a:has-text('theautomatedtester')
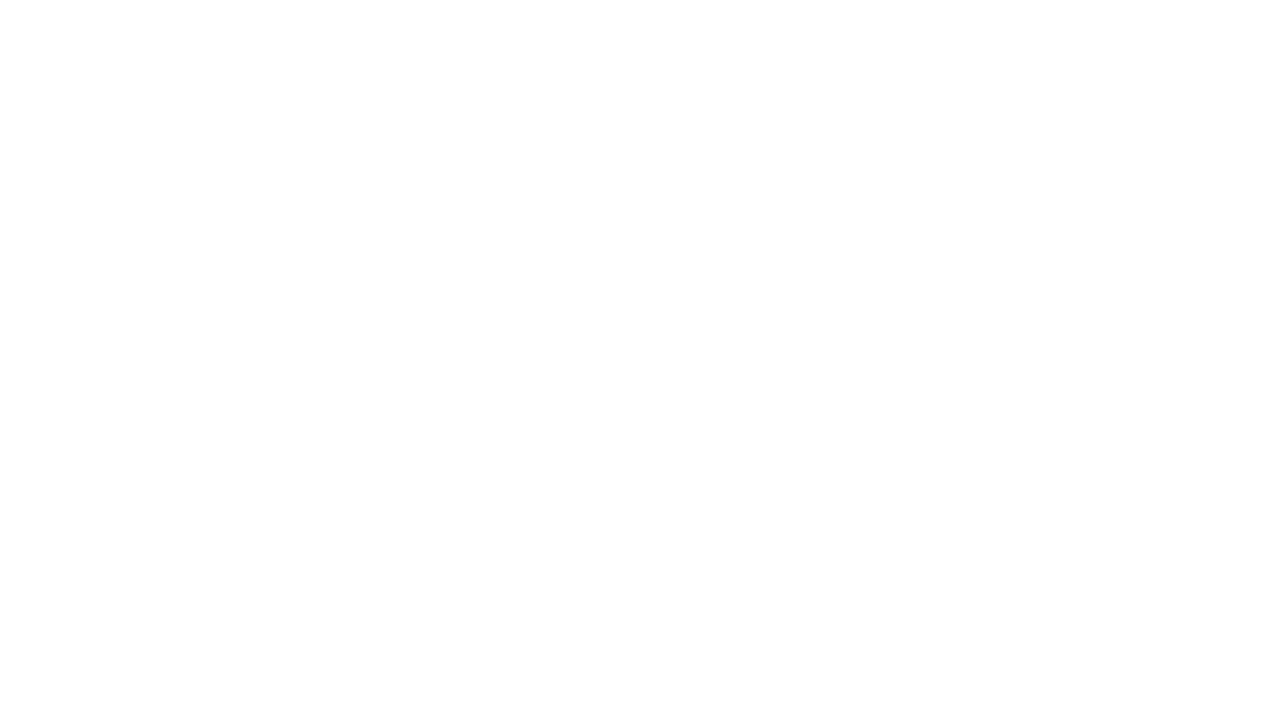

New page loaded and network became idle
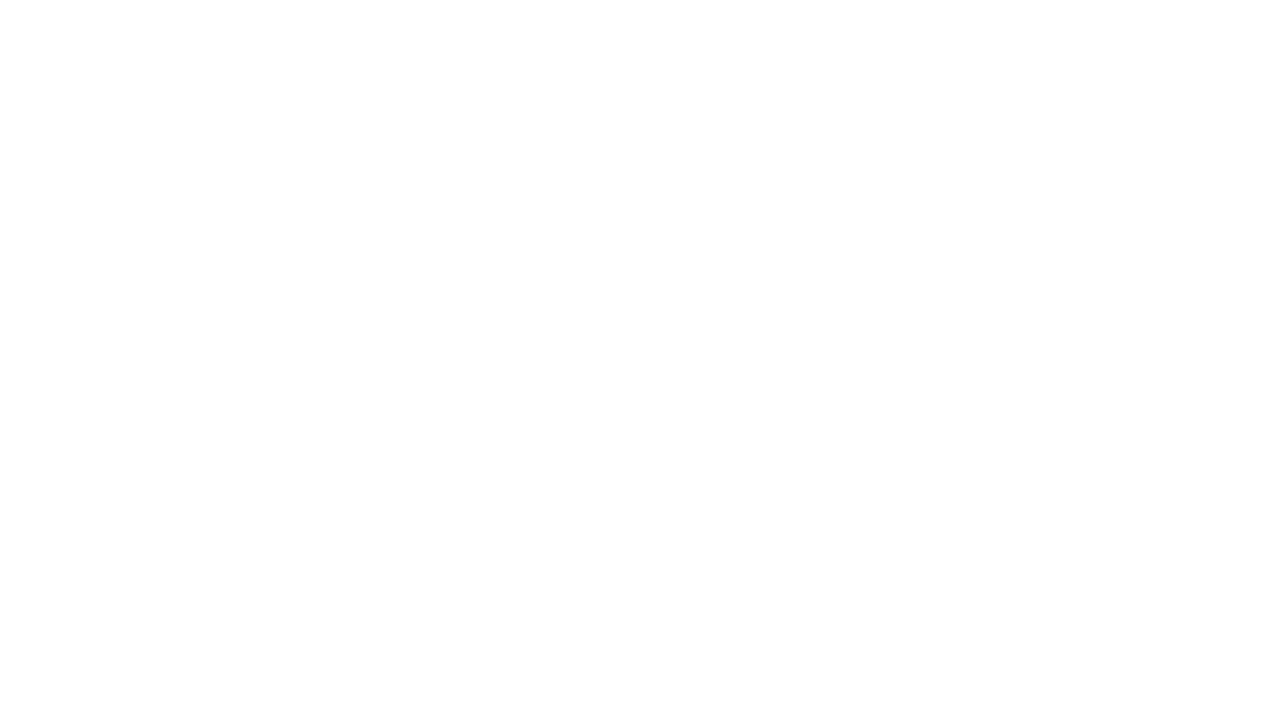

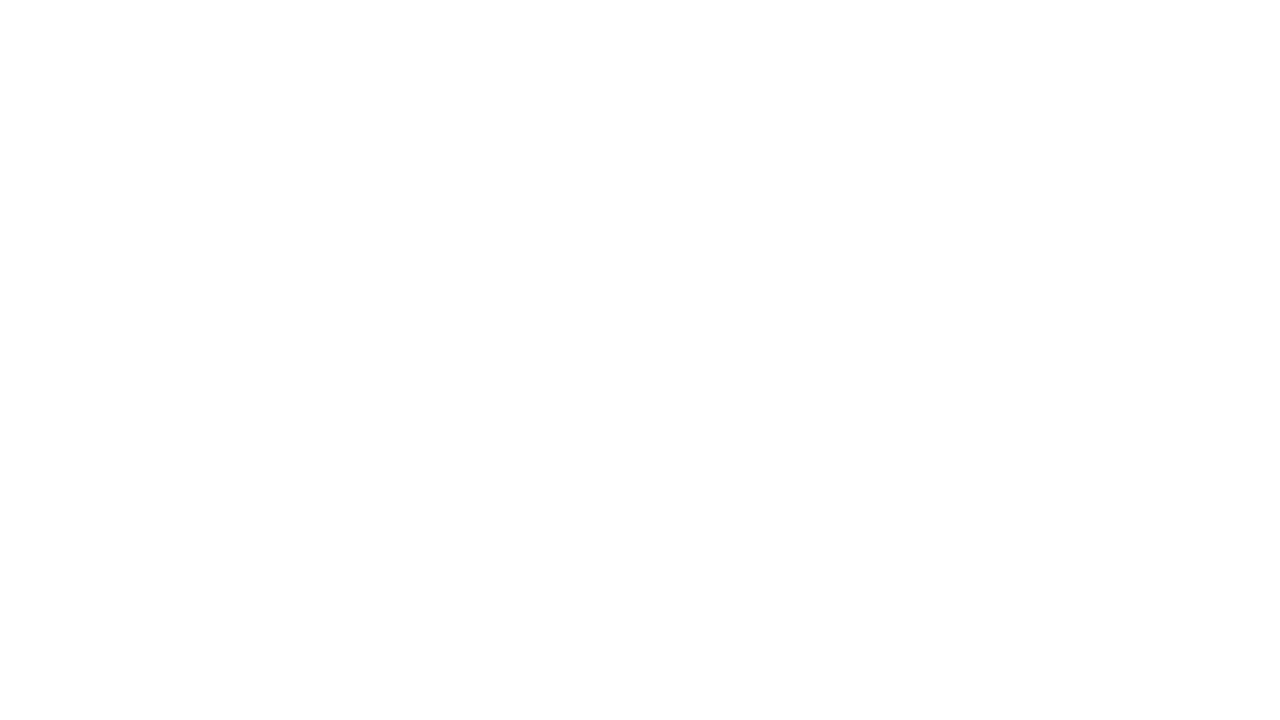